Tests HTML5 drag and drop functionality using mouse coordinates

Starting URL: https://automationfc.github.io/drag-drop-html5/

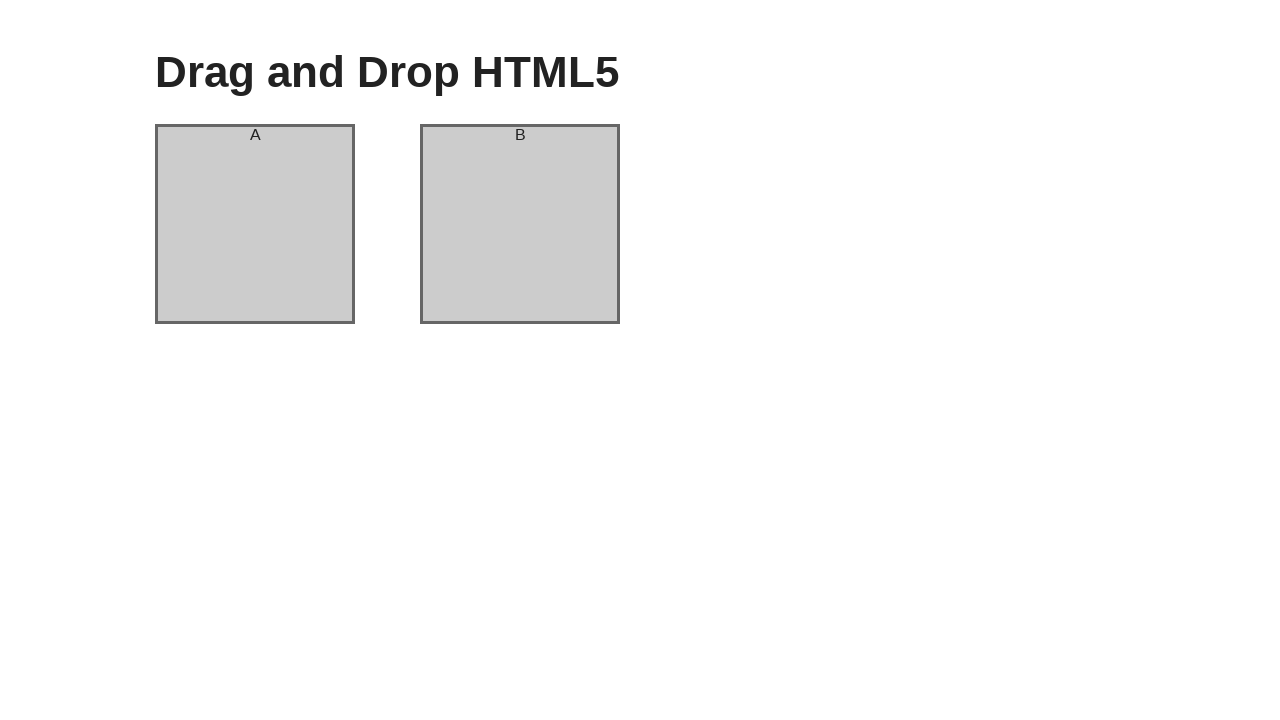

Located source element (column-a)
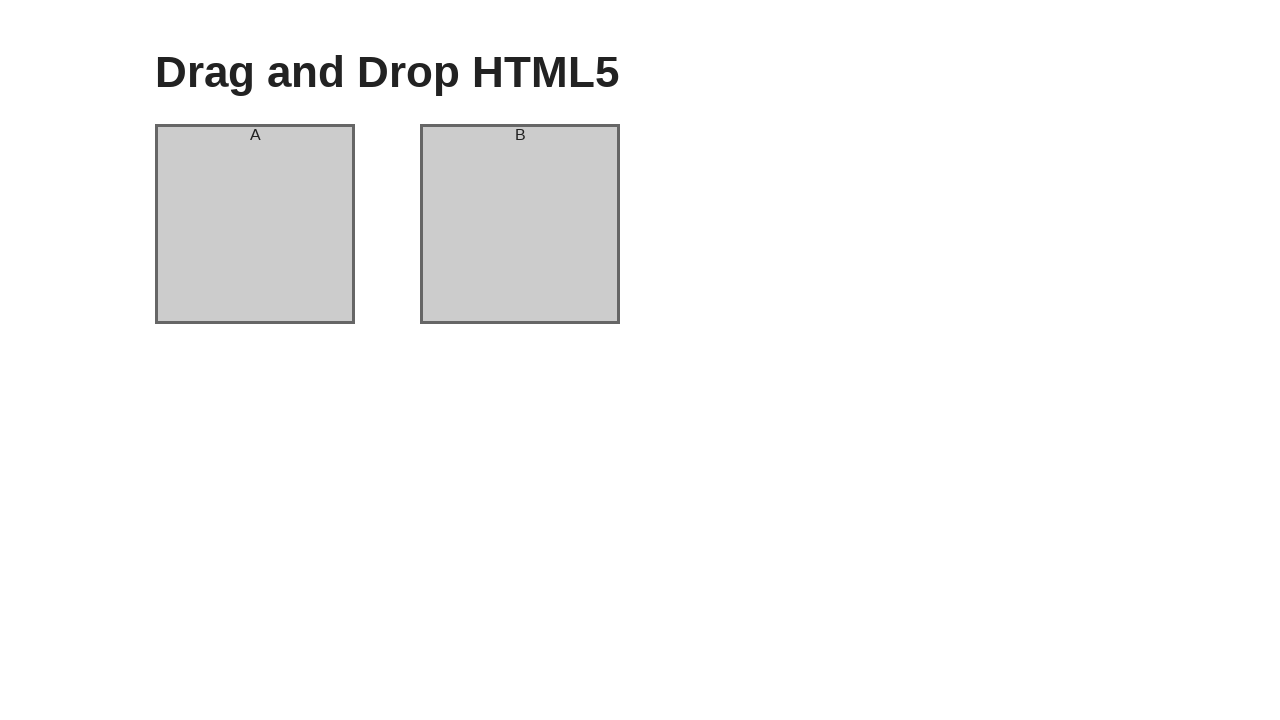

Located target element (column-b)
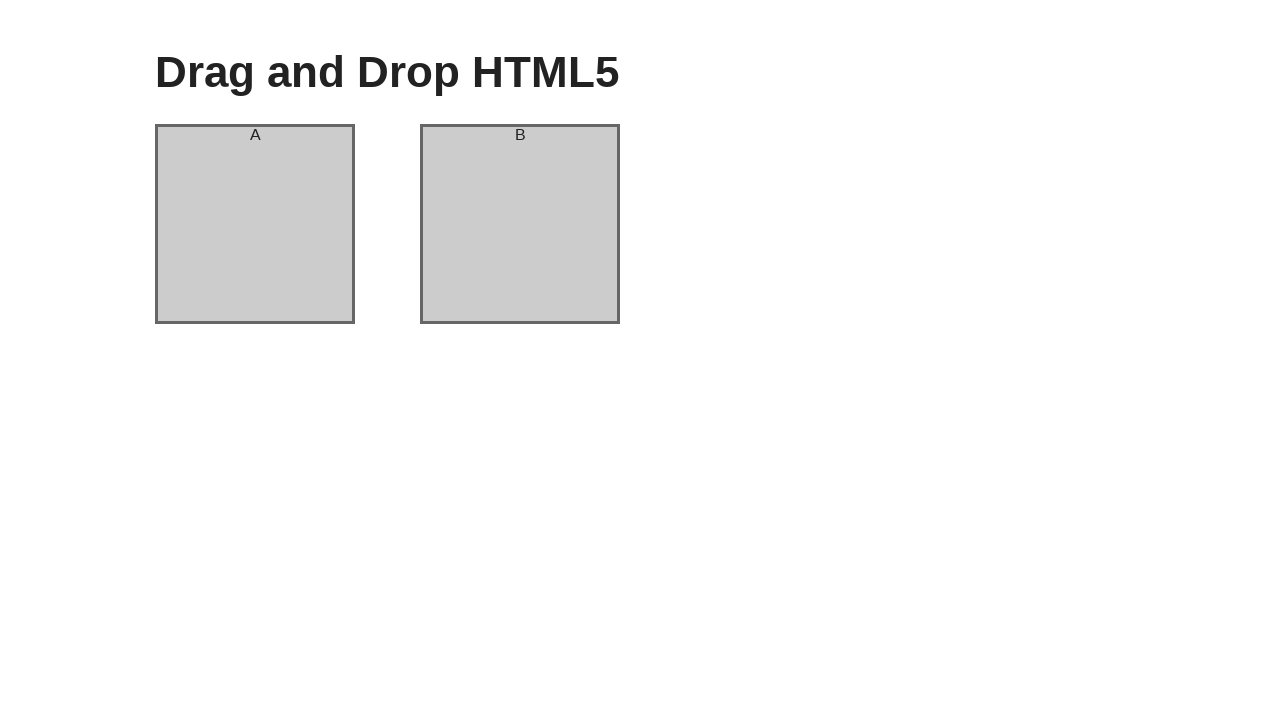

Retrieved bounding box of source element (column-a)
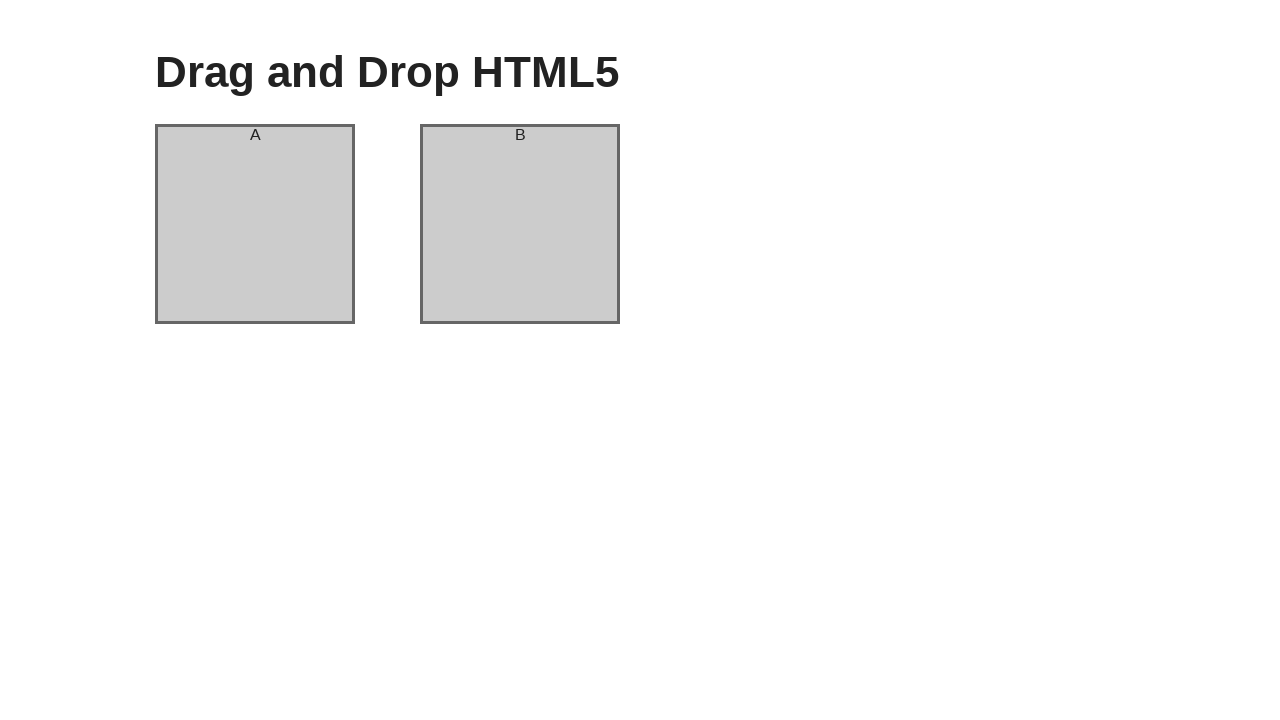

Retrieved bounding box of target element (column-b)
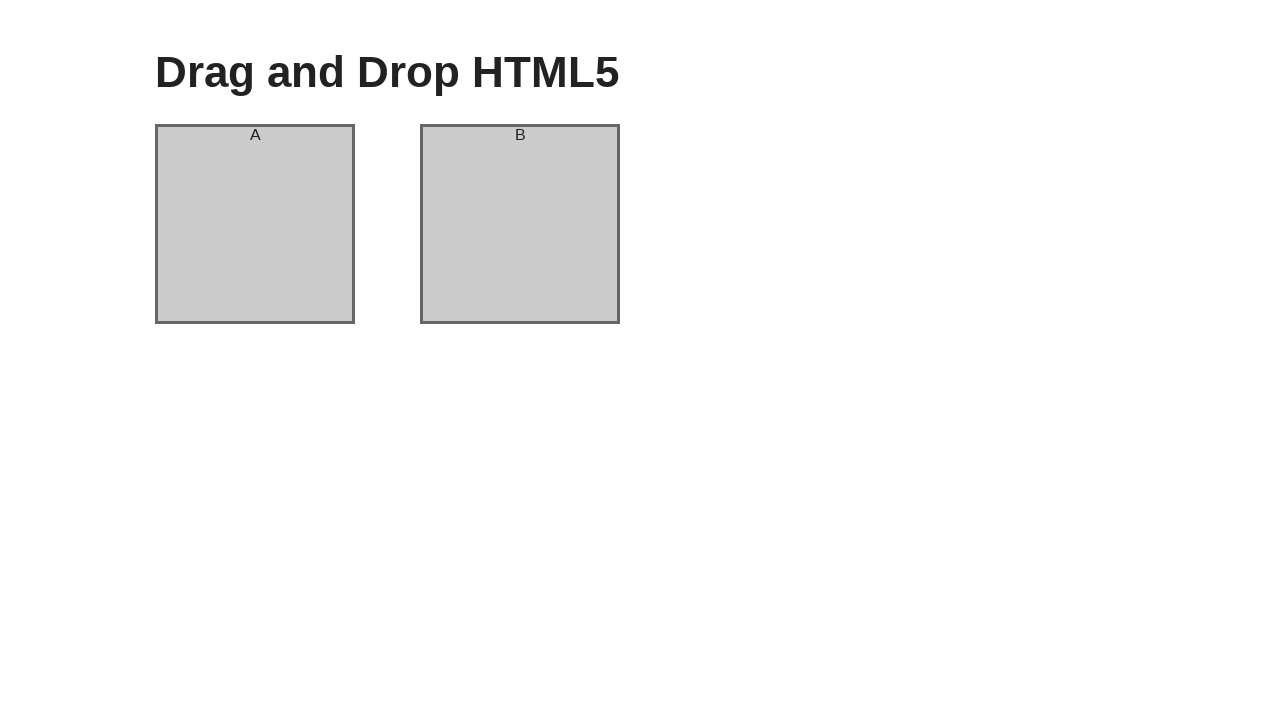

Moved mouse to center of source element (column-a) at (255, 224)
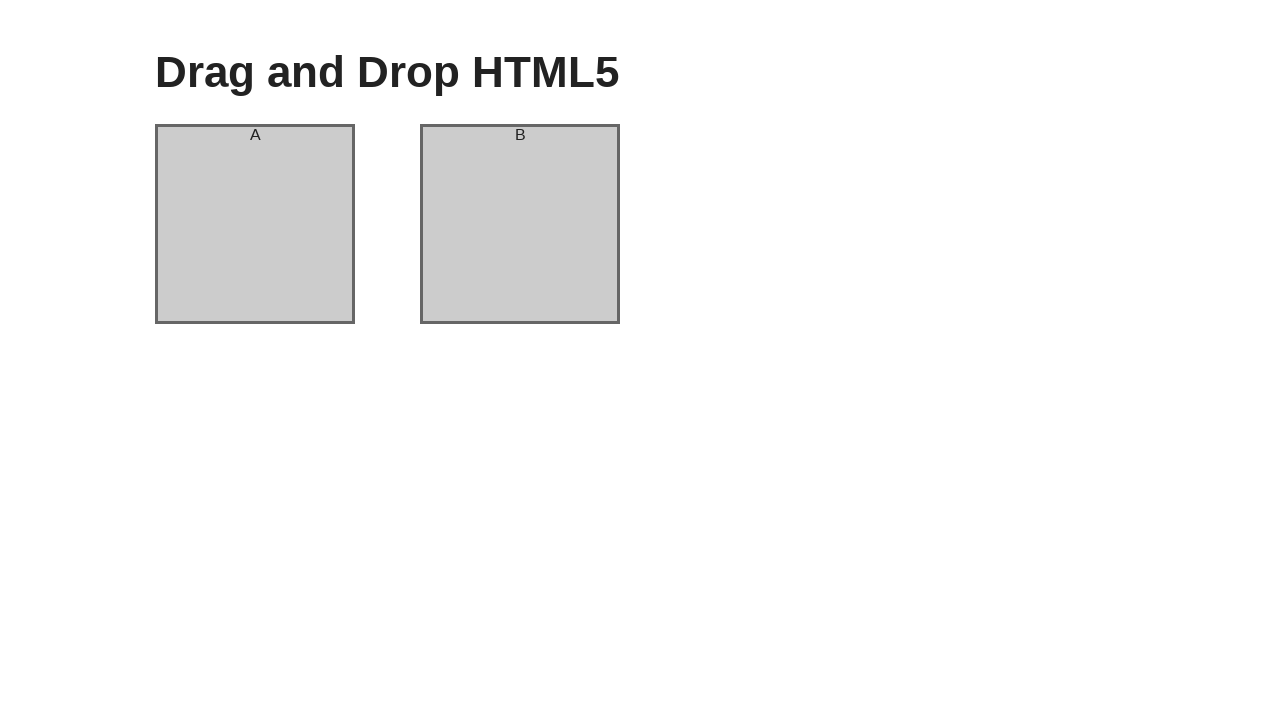

Pressed mouse button down on source element at (255, 224)
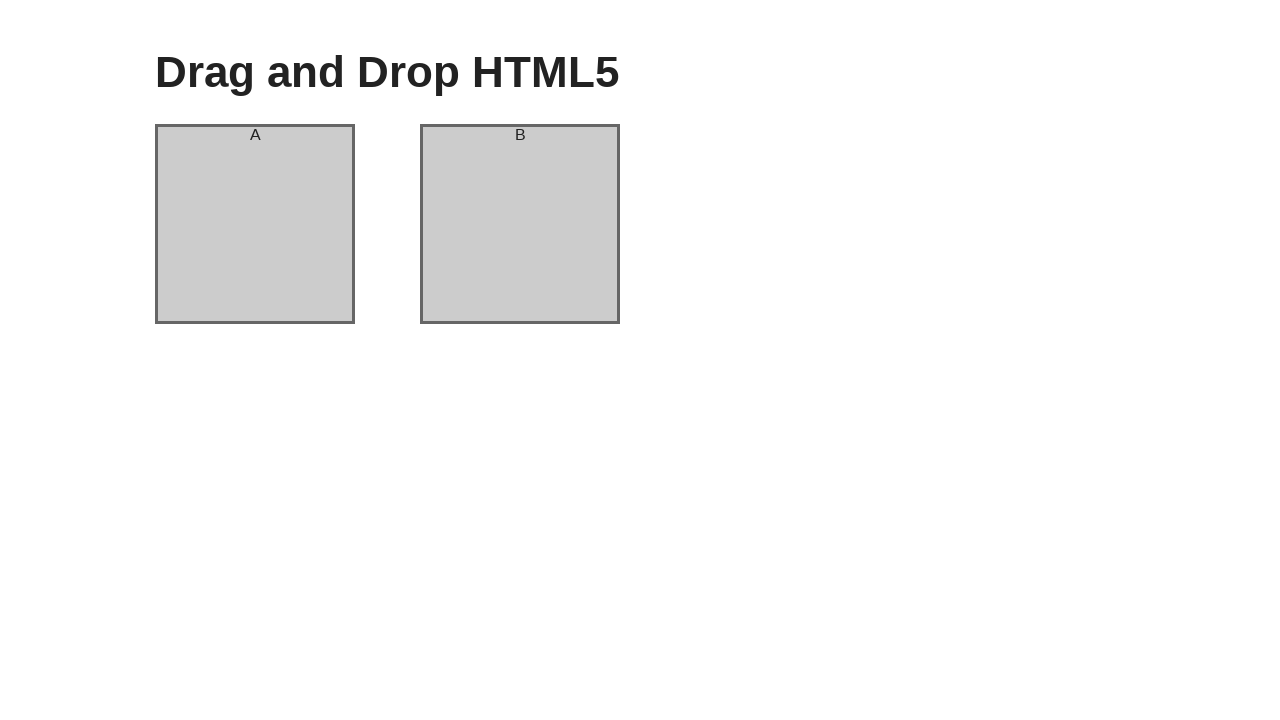

Moved mouse to center of target element (column-b) at (520, 224)
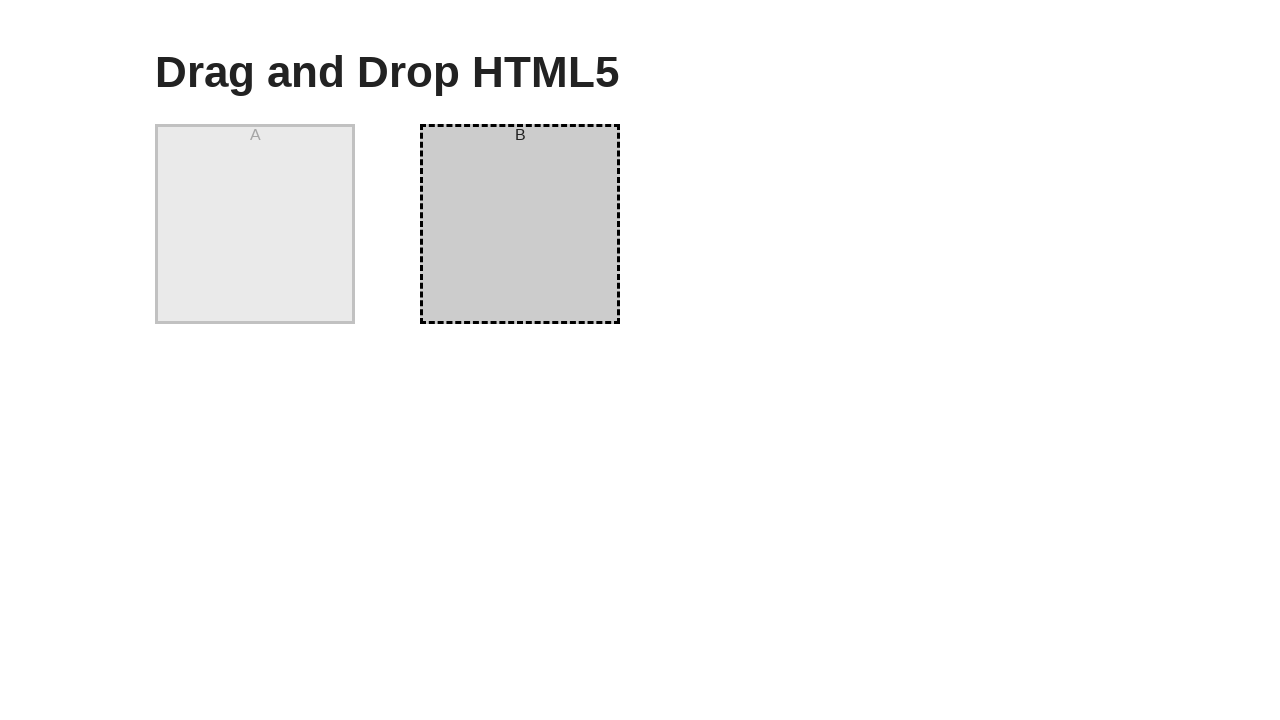

Released mouse button to complete drag and drop at (520, 224)
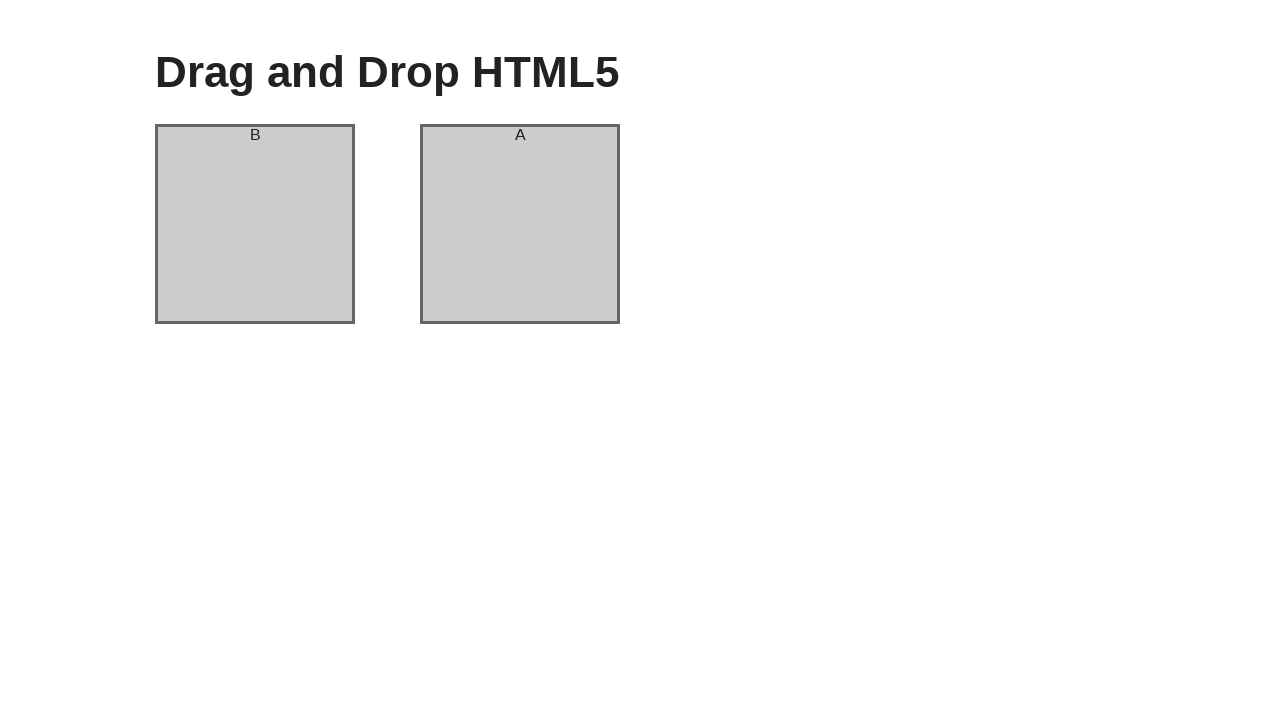

Verified column-a header is now 'B' (drag and drop successful)
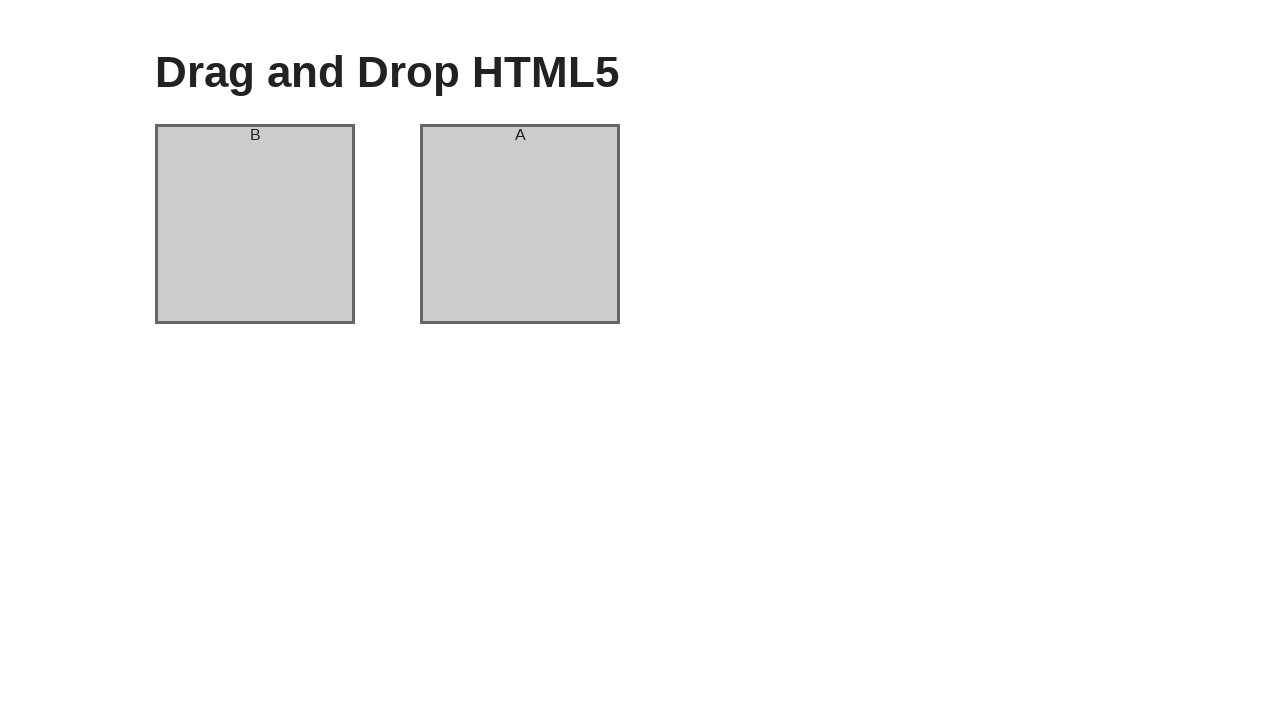

Verified column-b header is now 'A' (columns swapped)
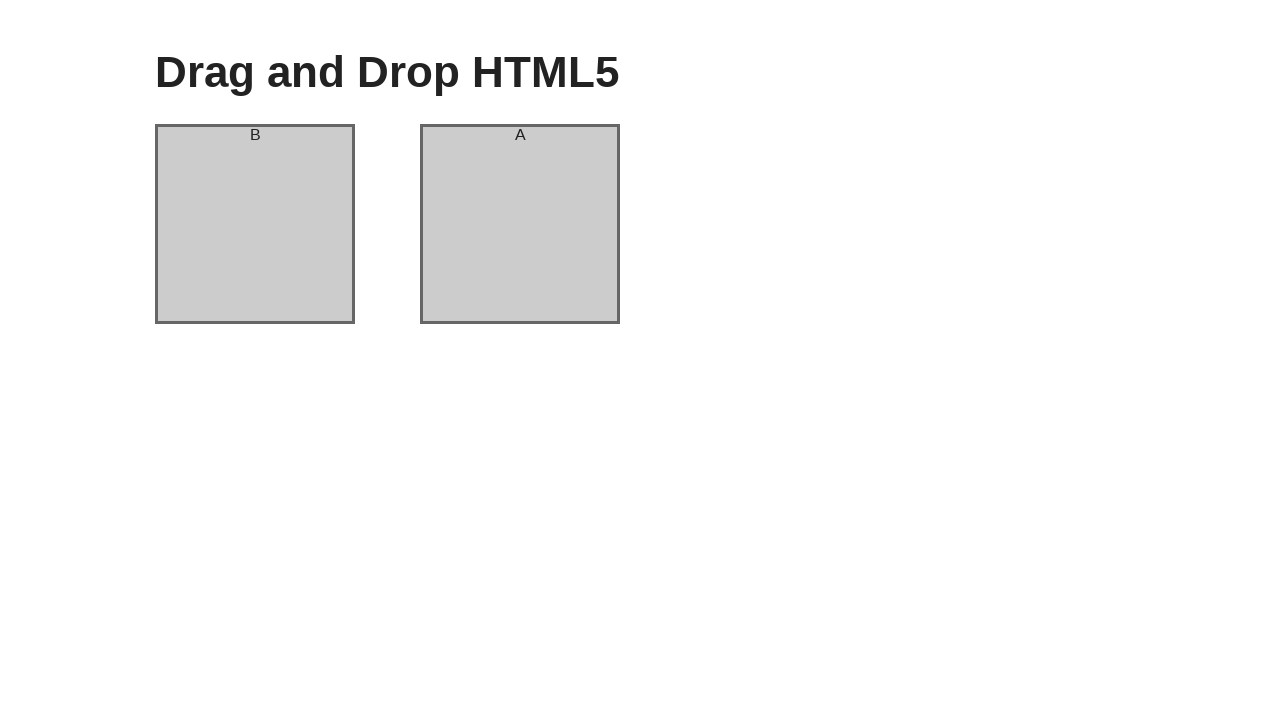

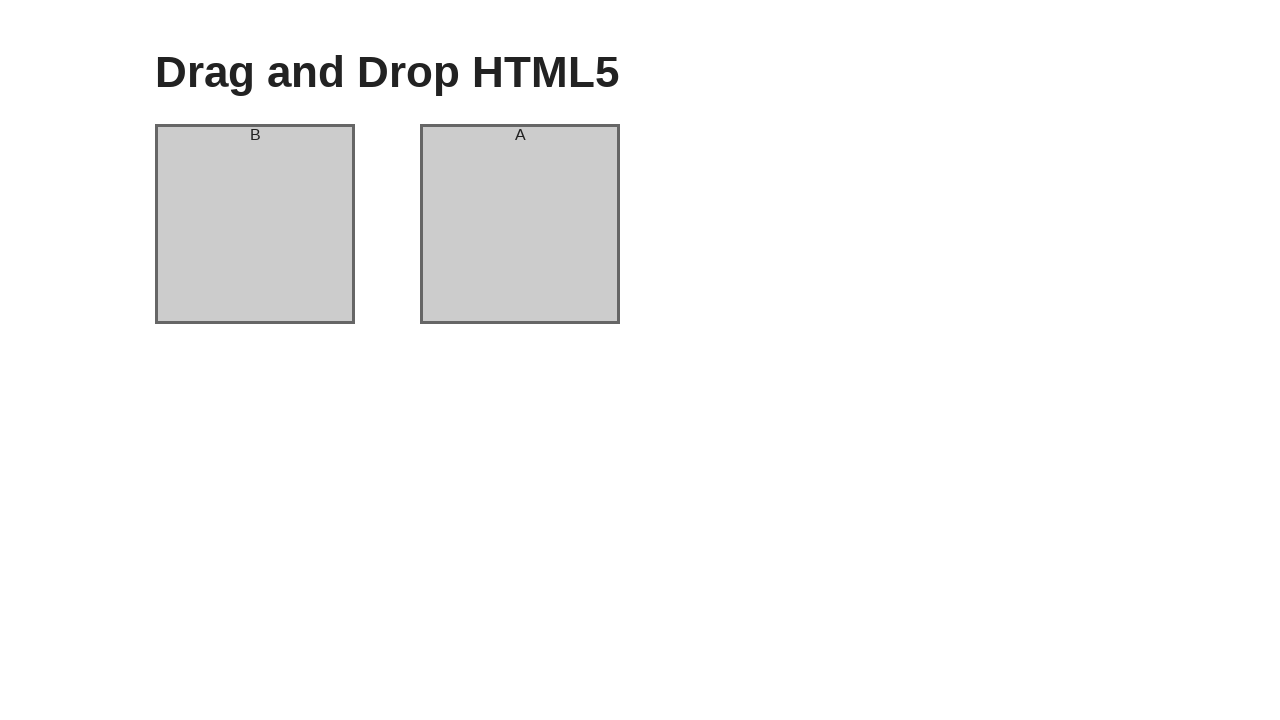